Tests a registration form by filling in required fields (first name, last name, city, country fields in two blocks) and verifying successful submission with a congratulations message.

Starting URL: http://suninjuly.github.io/registration1.html

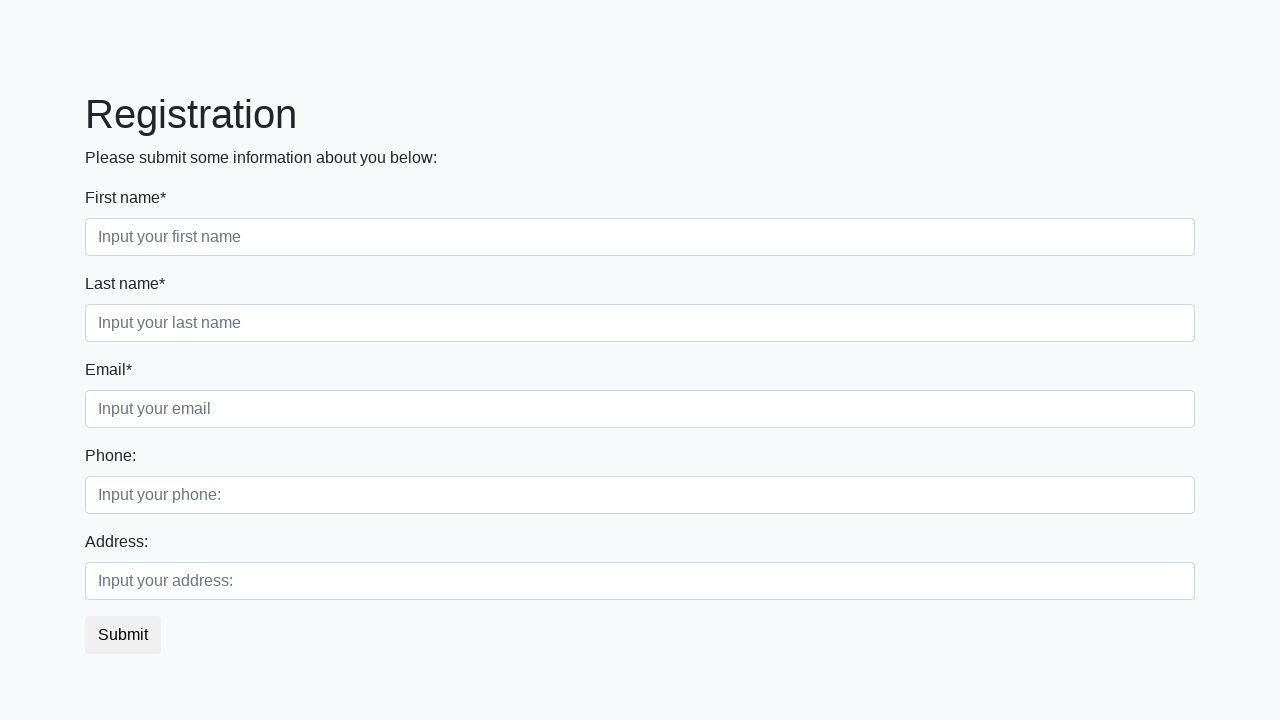

Filled first name field with 'Ivan' on .first_block .first
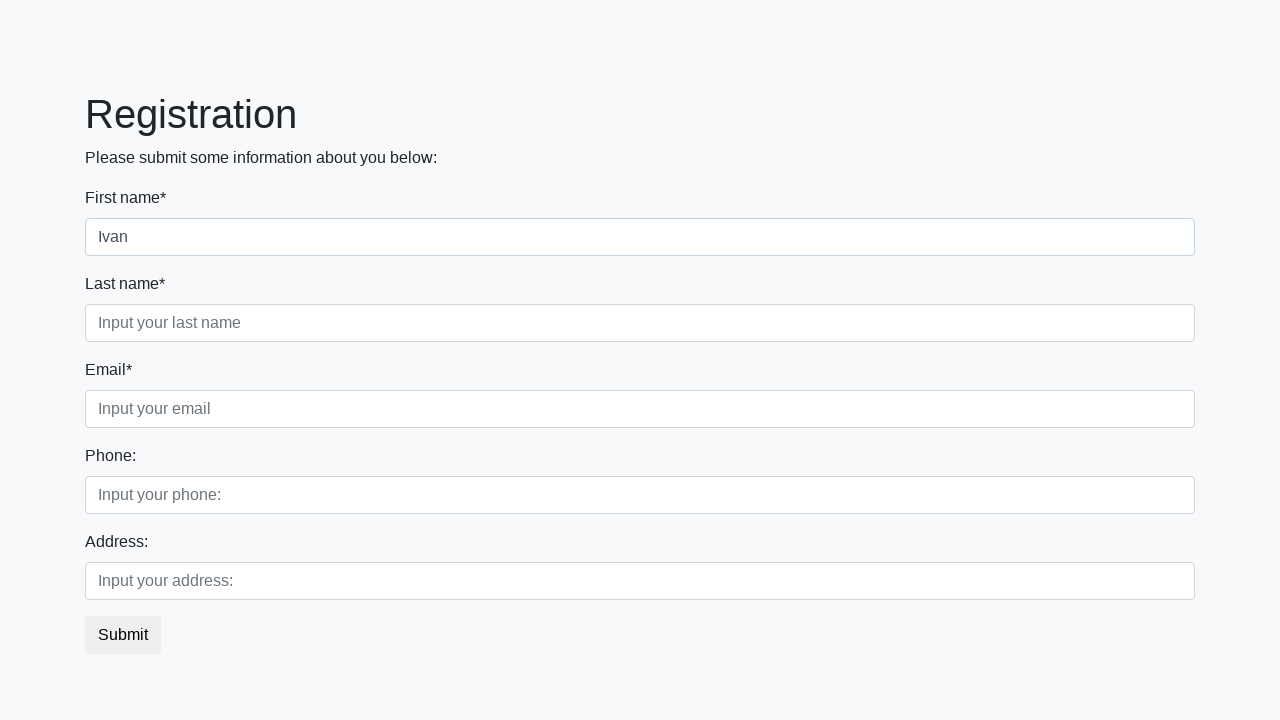

Filled last name field with 'Petrov' on .first_block .second
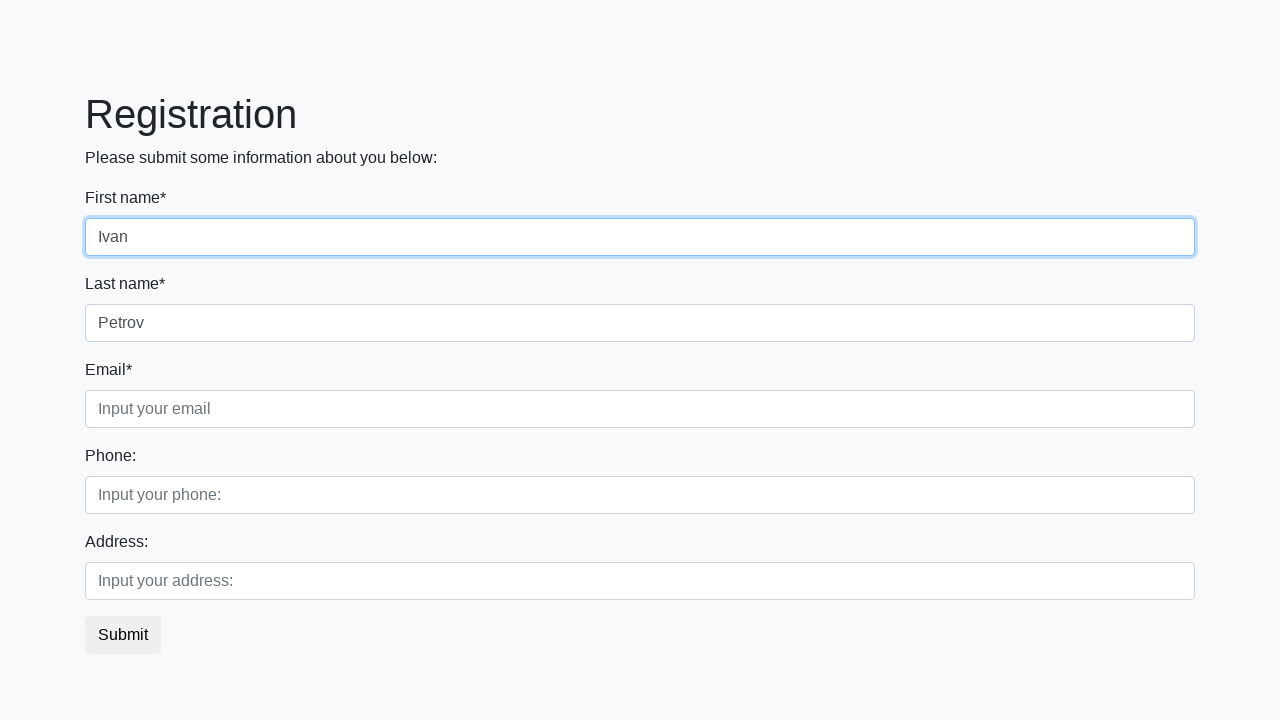

Filled city field with 'Smolensk' on .first_block .third
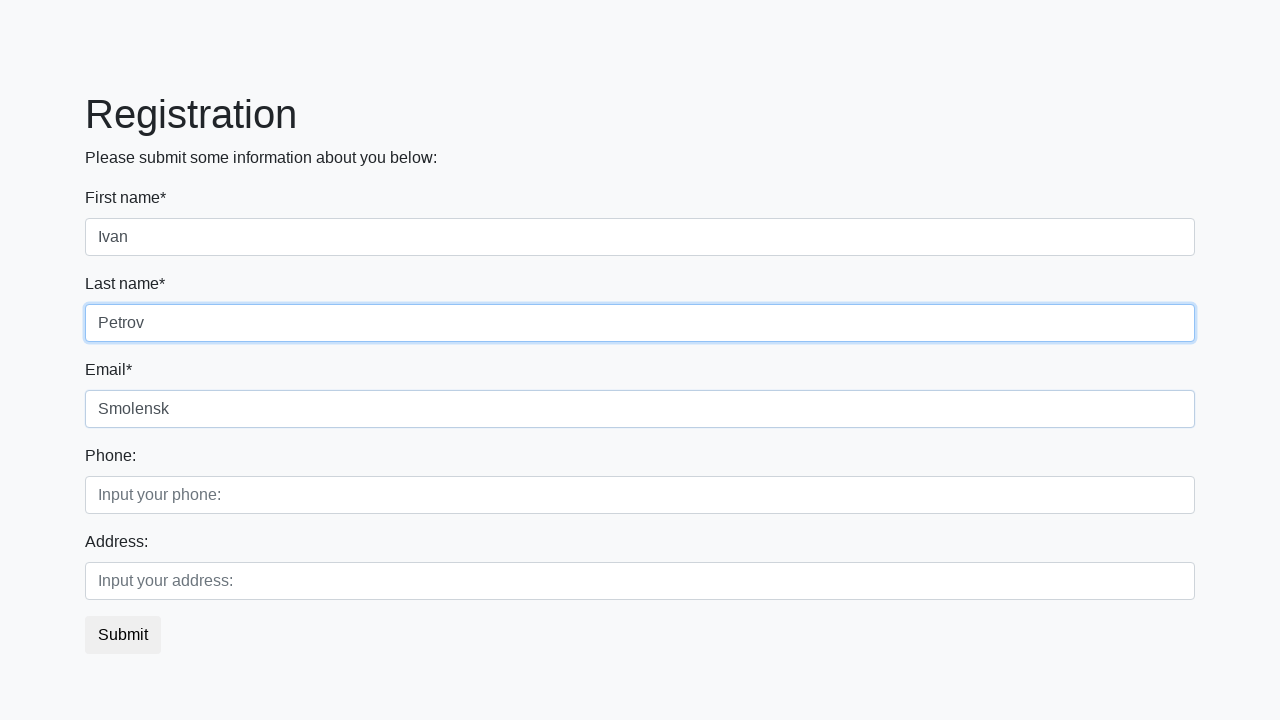

Filled first field in second block with 'Russia' on .second_block .first
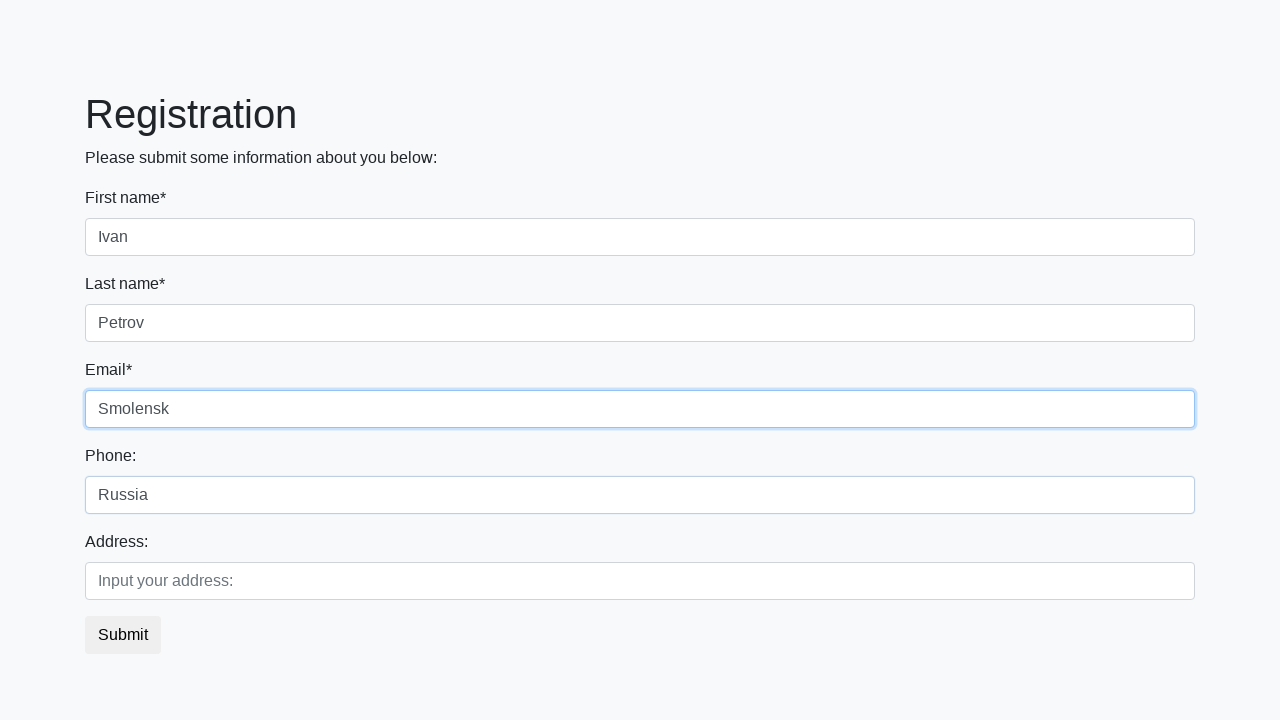

Filled second field in second block with 'Russia' on .second_block .second
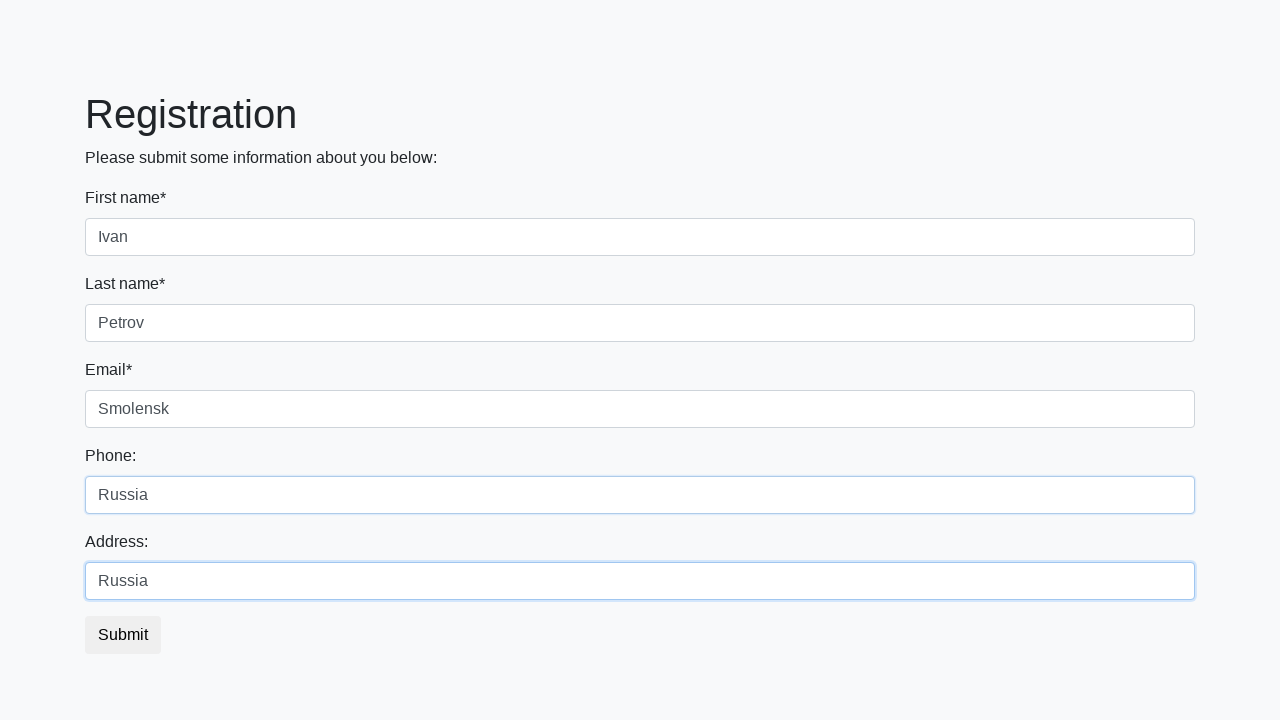

Clicked submit button to register at (123, 635) on button.btn
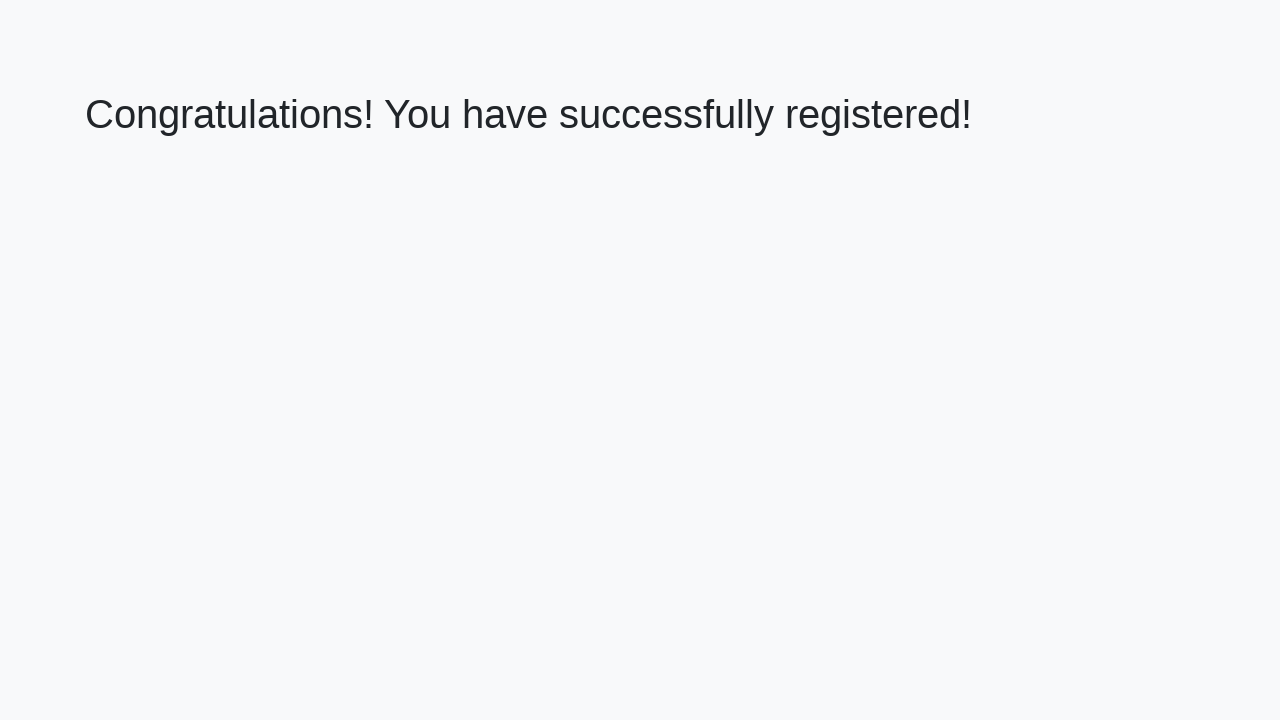

Congratulations heading loaded after form submission
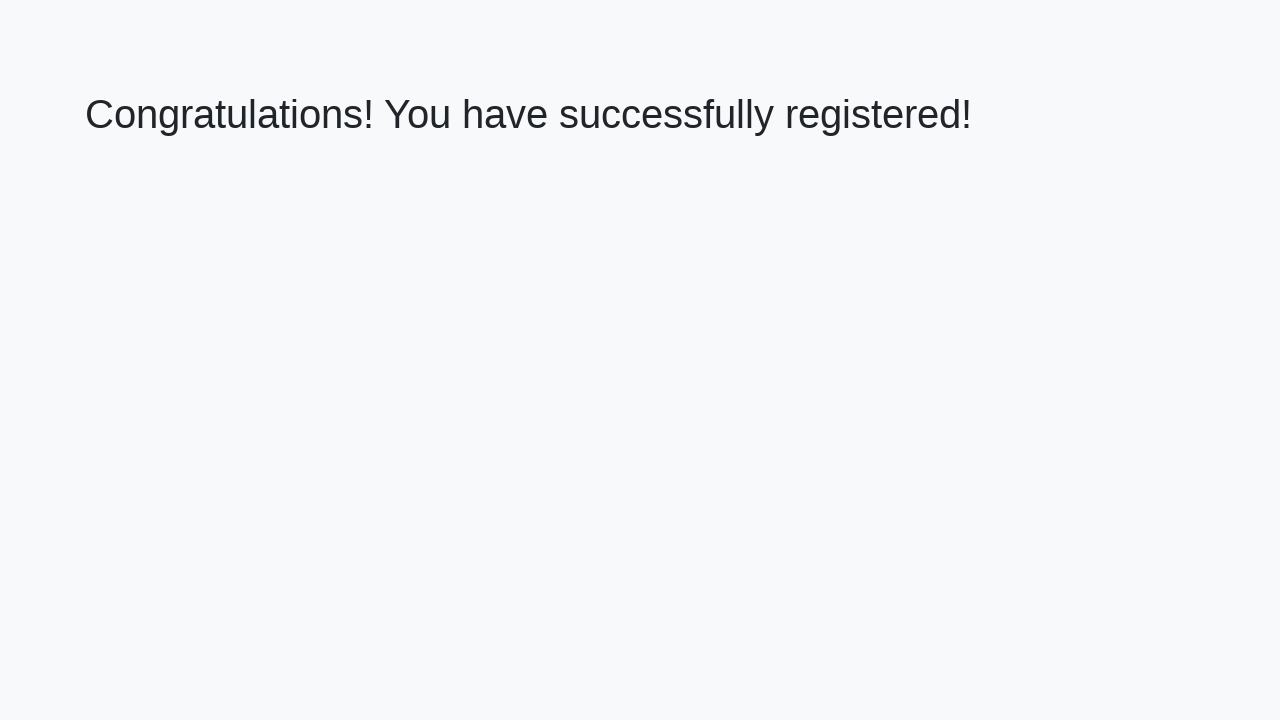

Retrieved congratulations message text
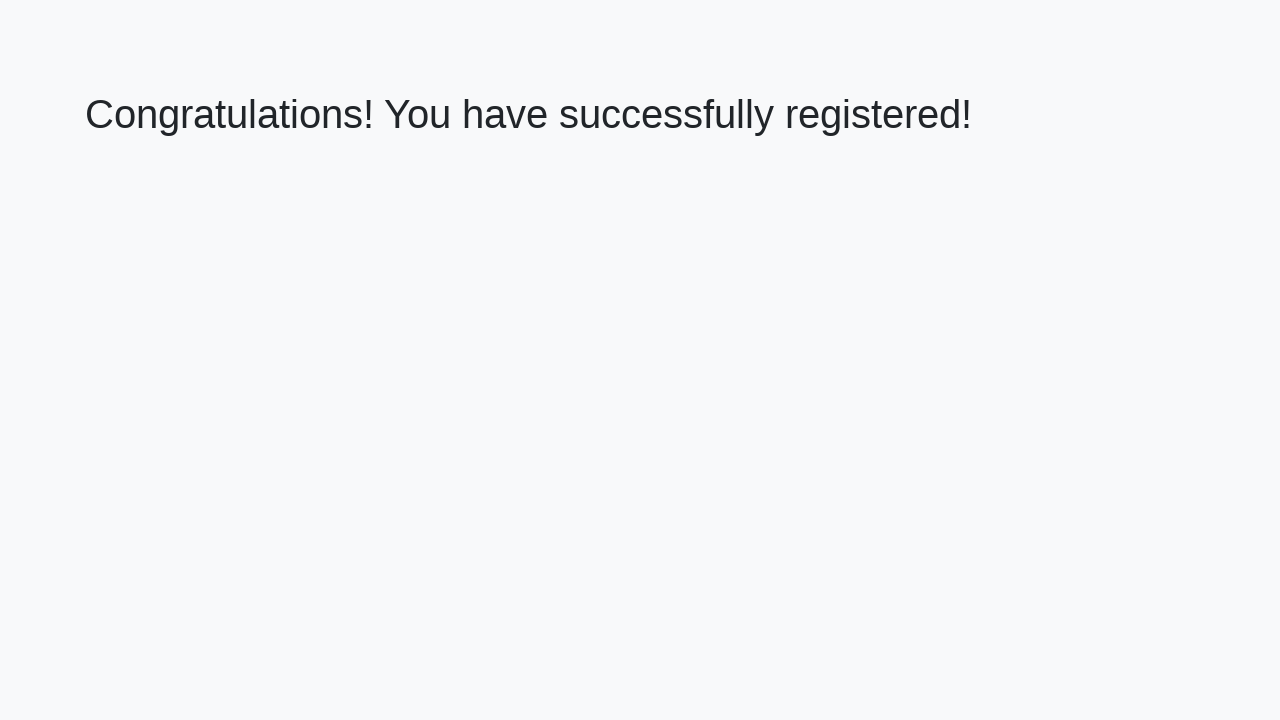

Verified successful registration with correct congratulations message
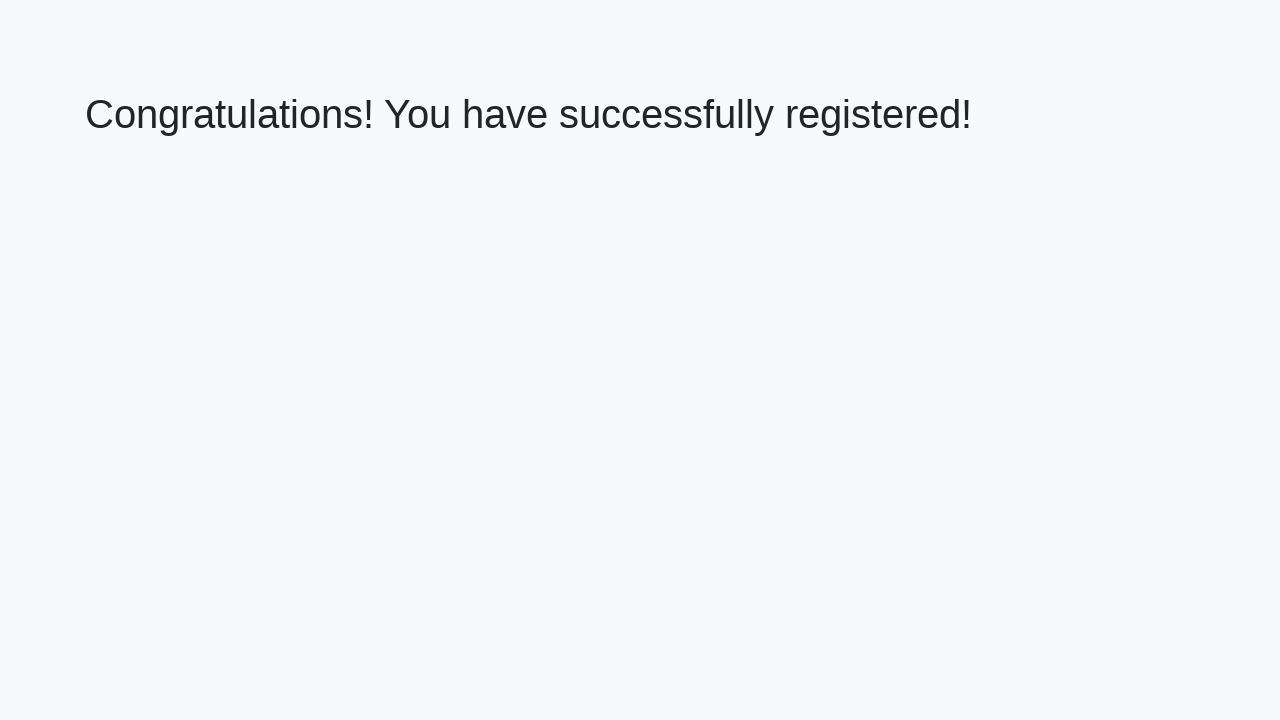

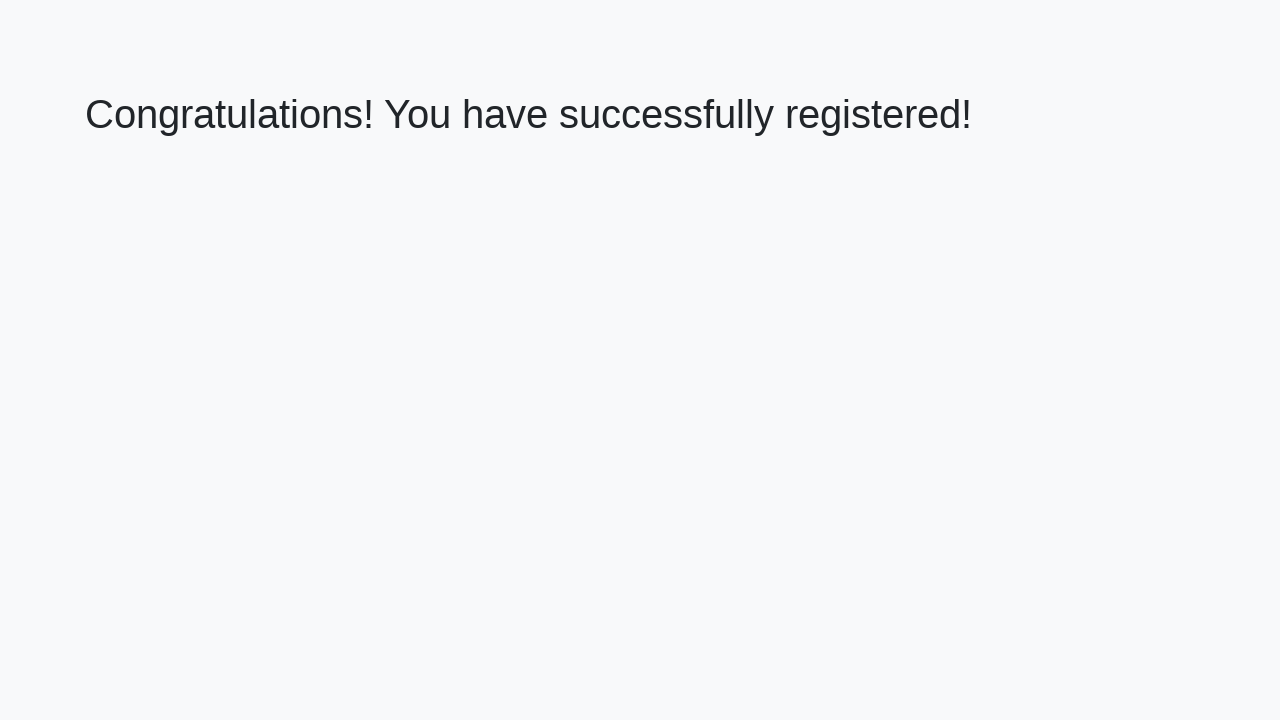